Tests alert handling functionality by triggering a simple alert, reading its text, and accepting it

Starting URL: https://training-support.net/webelements/alerts

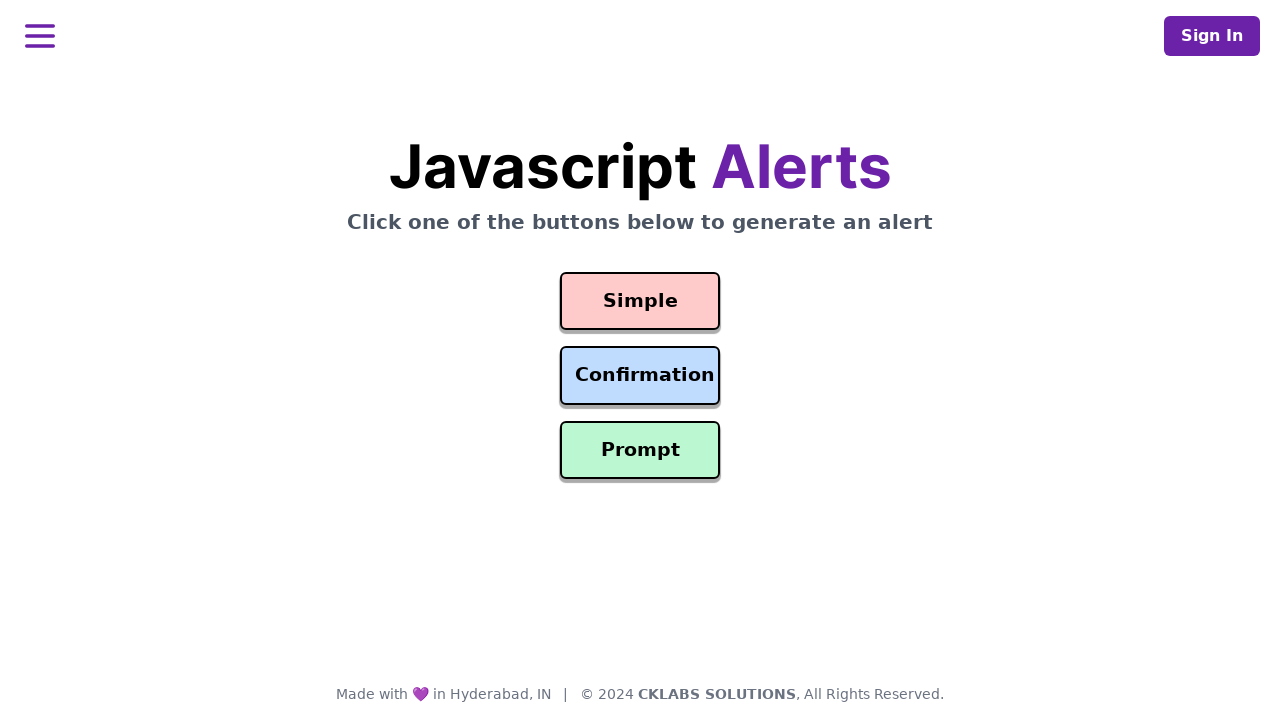

Clicked button to trigger simple alert at (640, 301) on #simple
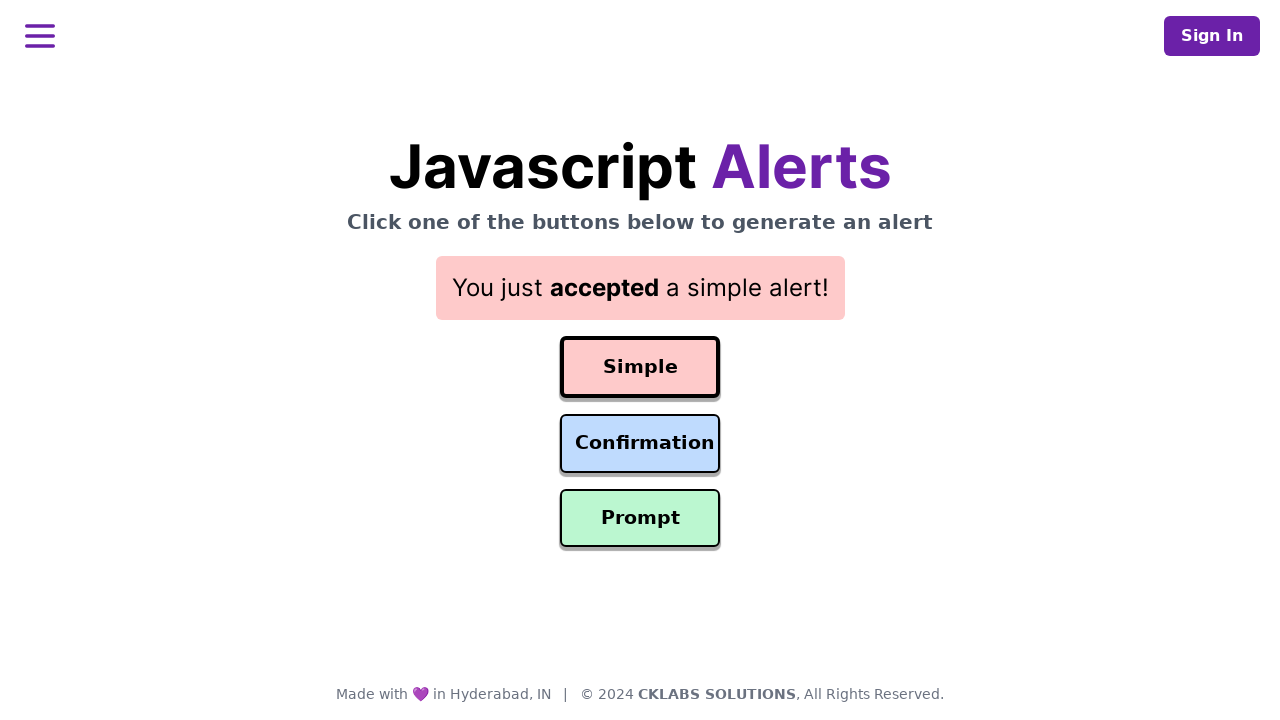

Set up dialog handler to accept alerts
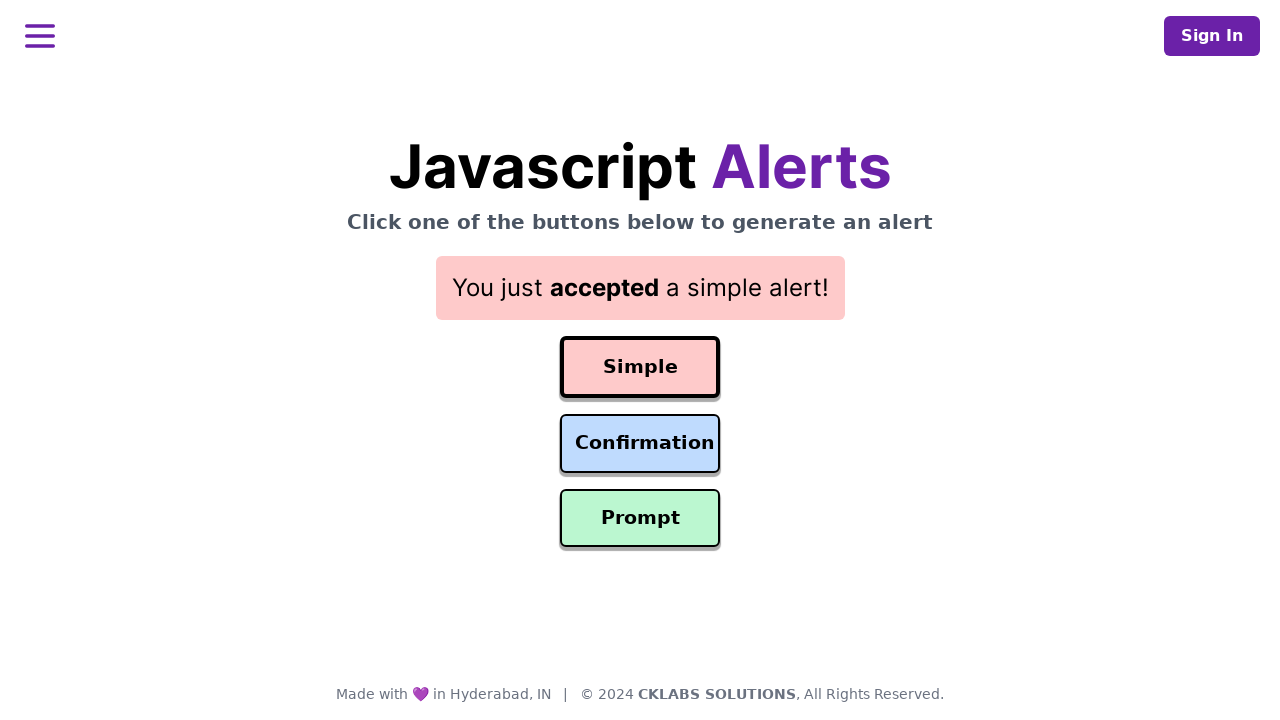

Clicked button to trigger simple alert again at (640, 367) on #simple
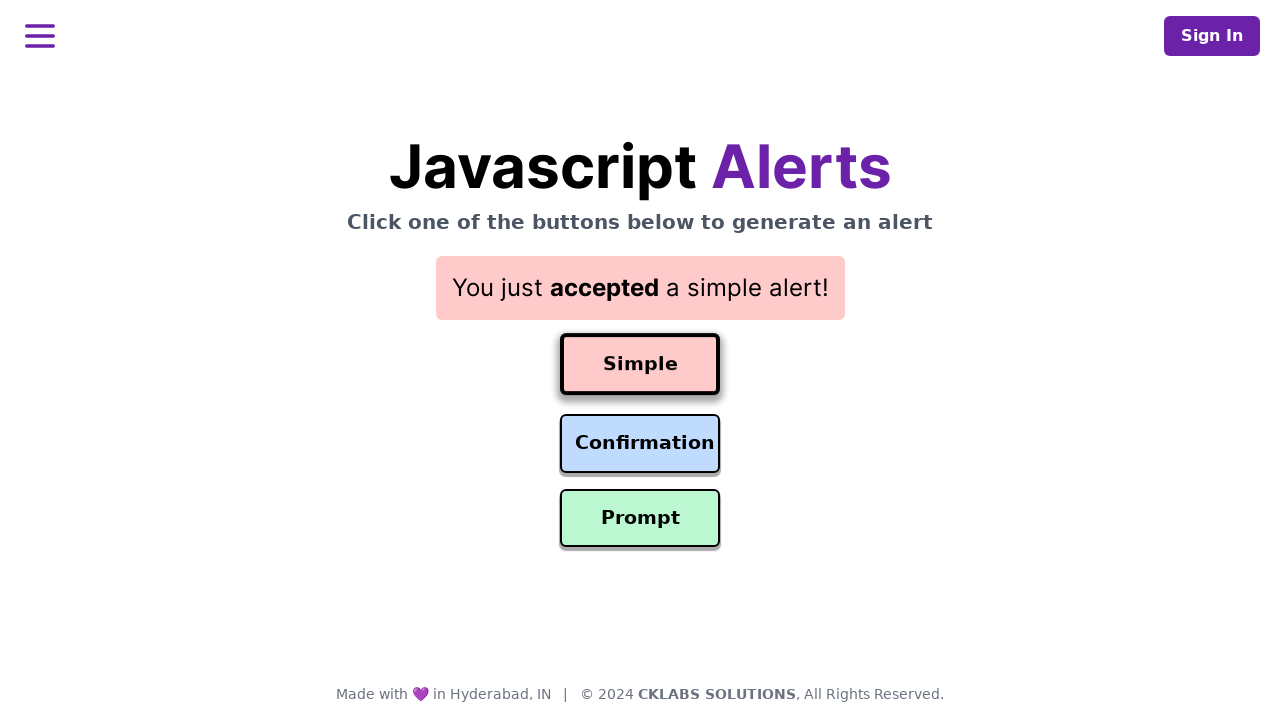

Result message appeared after accepting alert
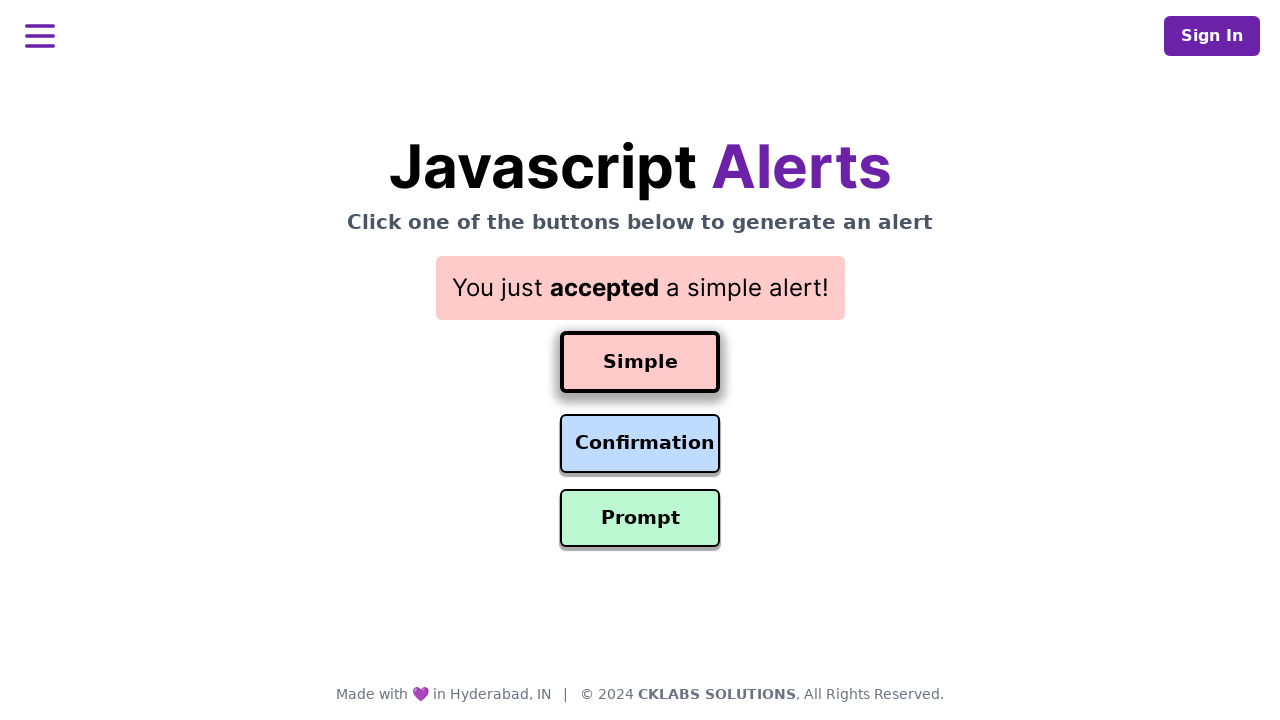

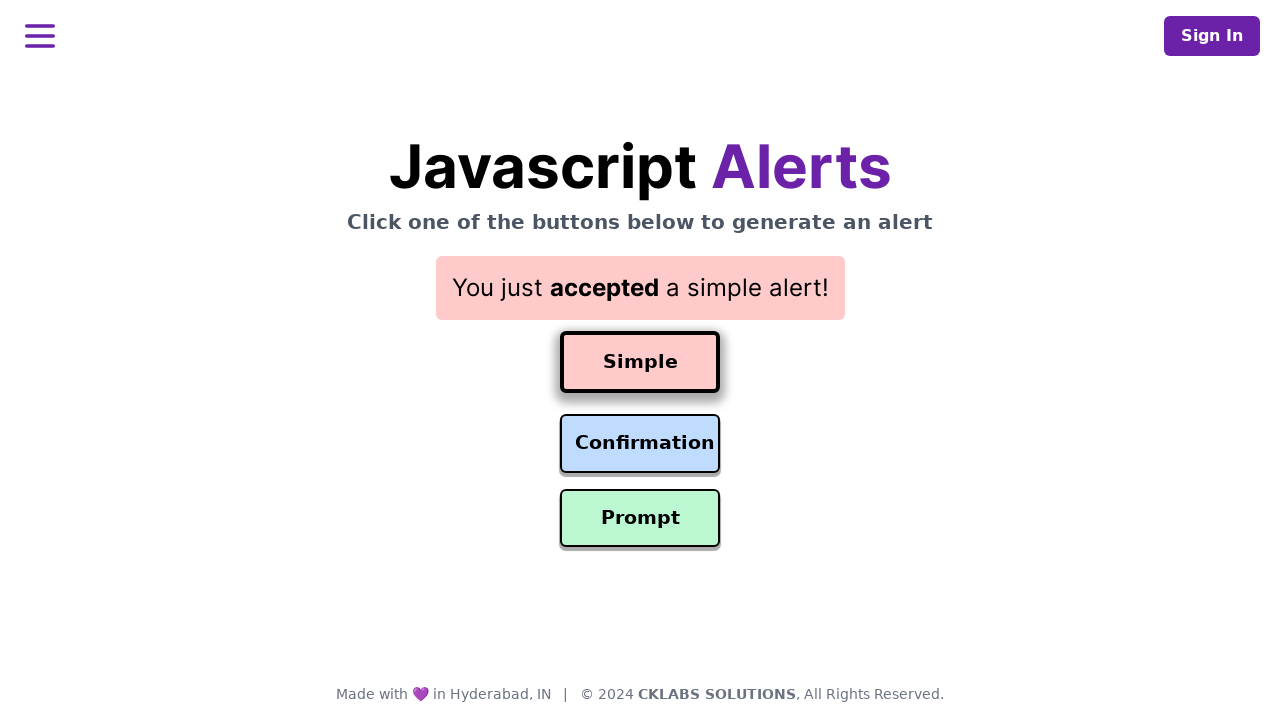